Tests tooltip functionality on jQuery UI demo page by switching to iframe, interacting with an age input field to trigger tooltip display, and entering a value

Starting URL: https://jqueryui.com/tooltip/

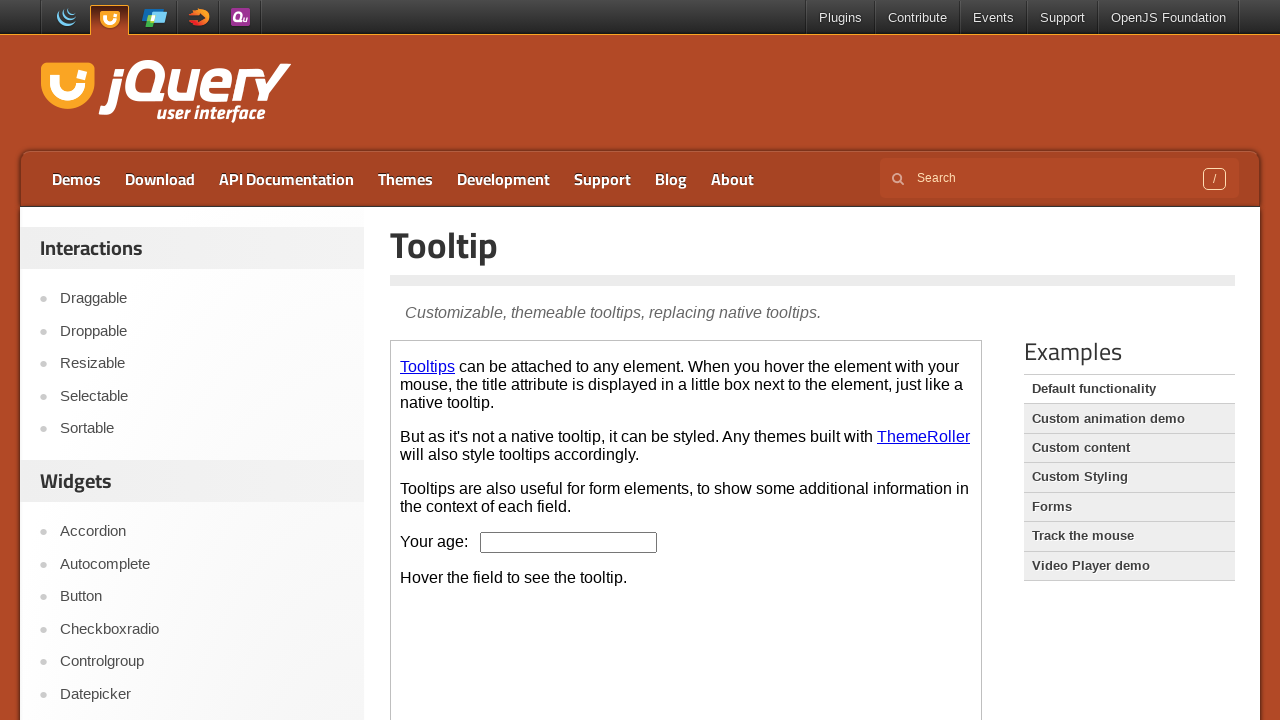

Located the demo iframe
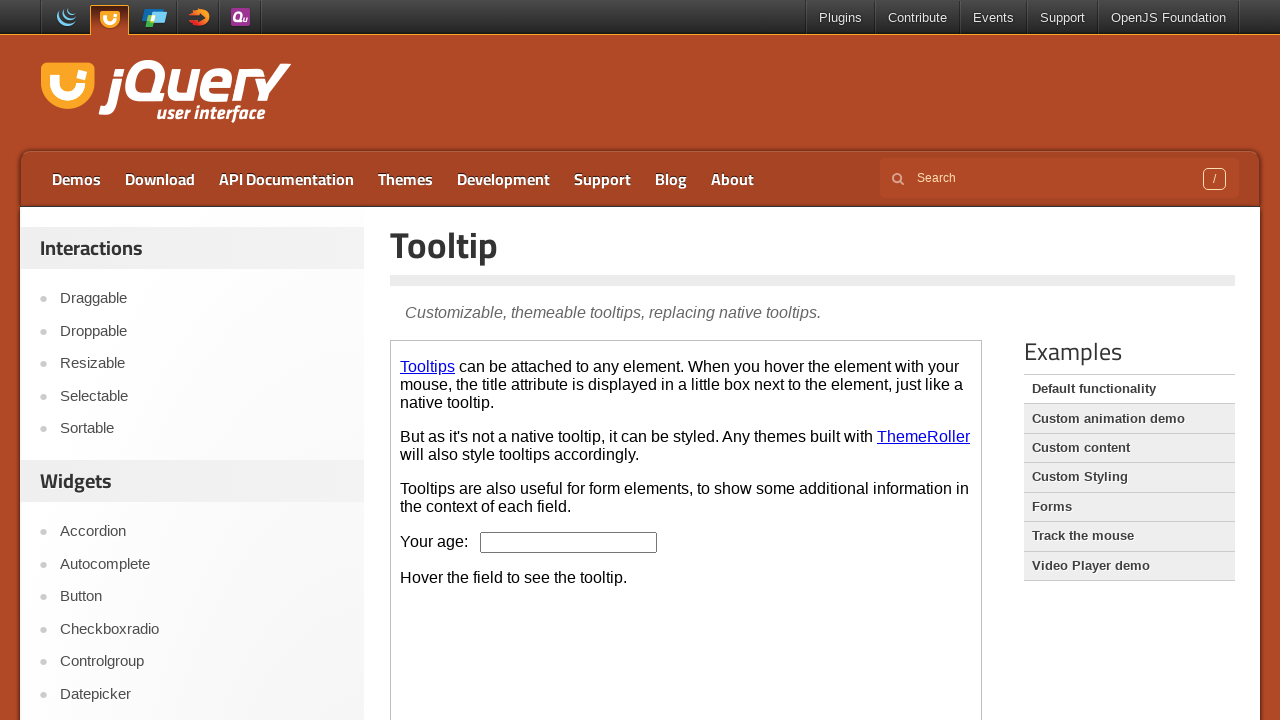

Pressed ArrowDown on the age input field on .demo-frame >> internal:control=enter-frame >> #age
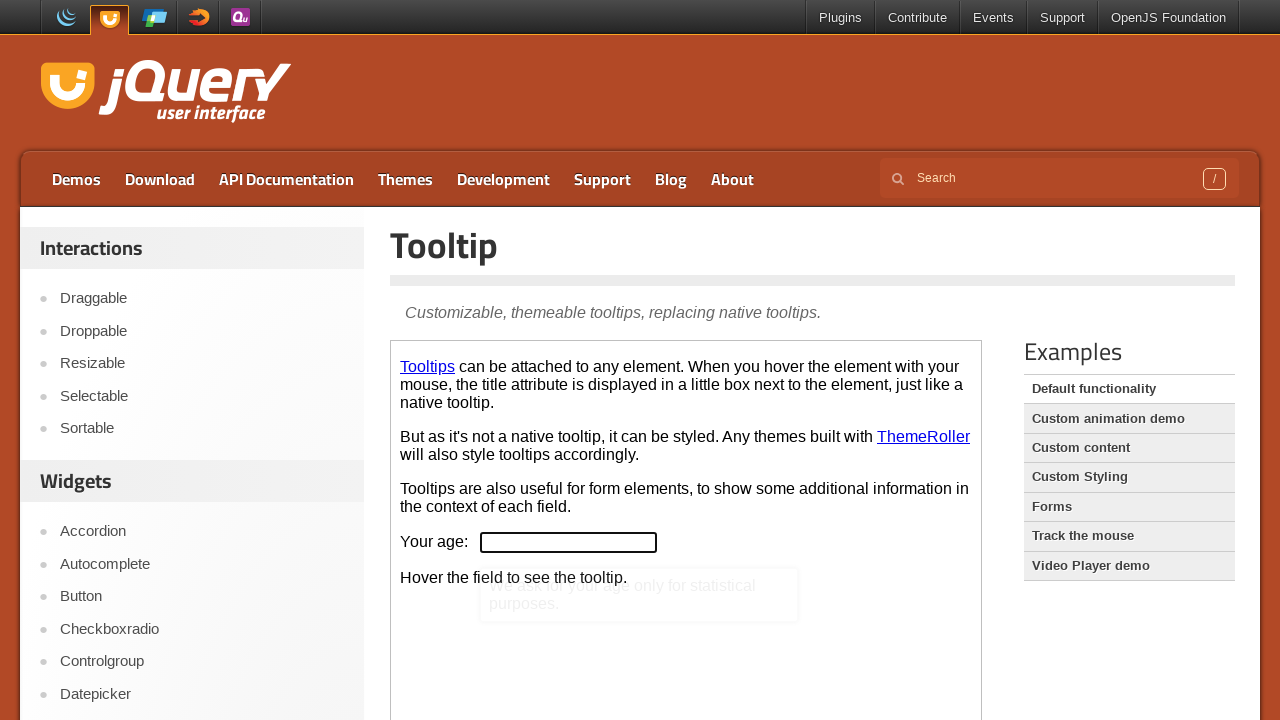

Hovered over the age input field to trigger tooltip at (569, 542) on .demo-frame >> internal:control=enter-frame >> #age
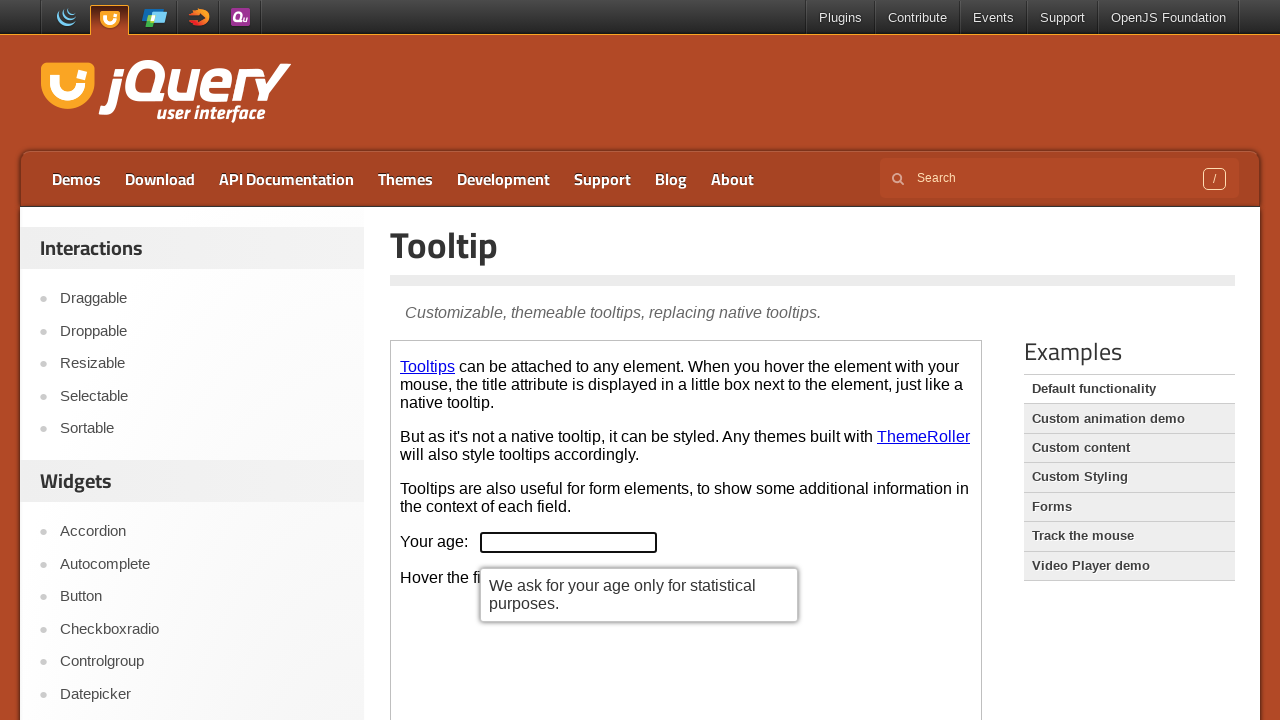

Tooltip appeared and is visible
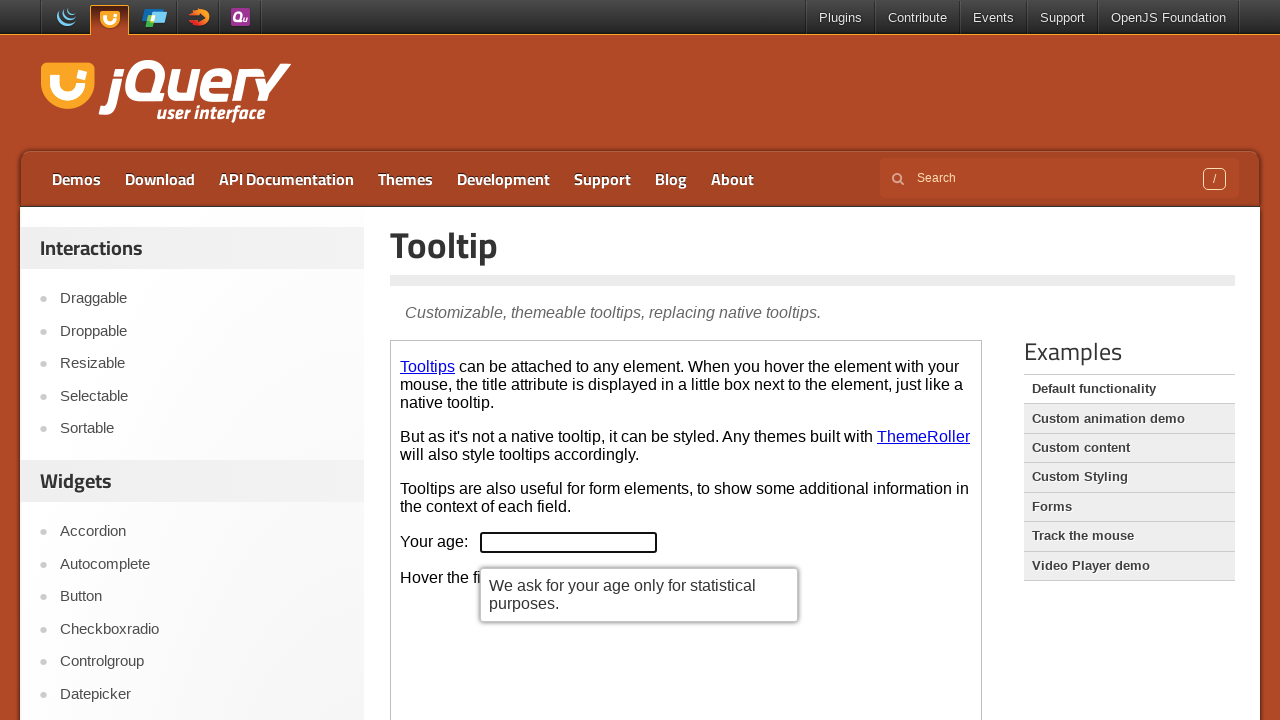

Entered '20' in the age input field on .demo-frame >> internal:control=enter-frame >> #age
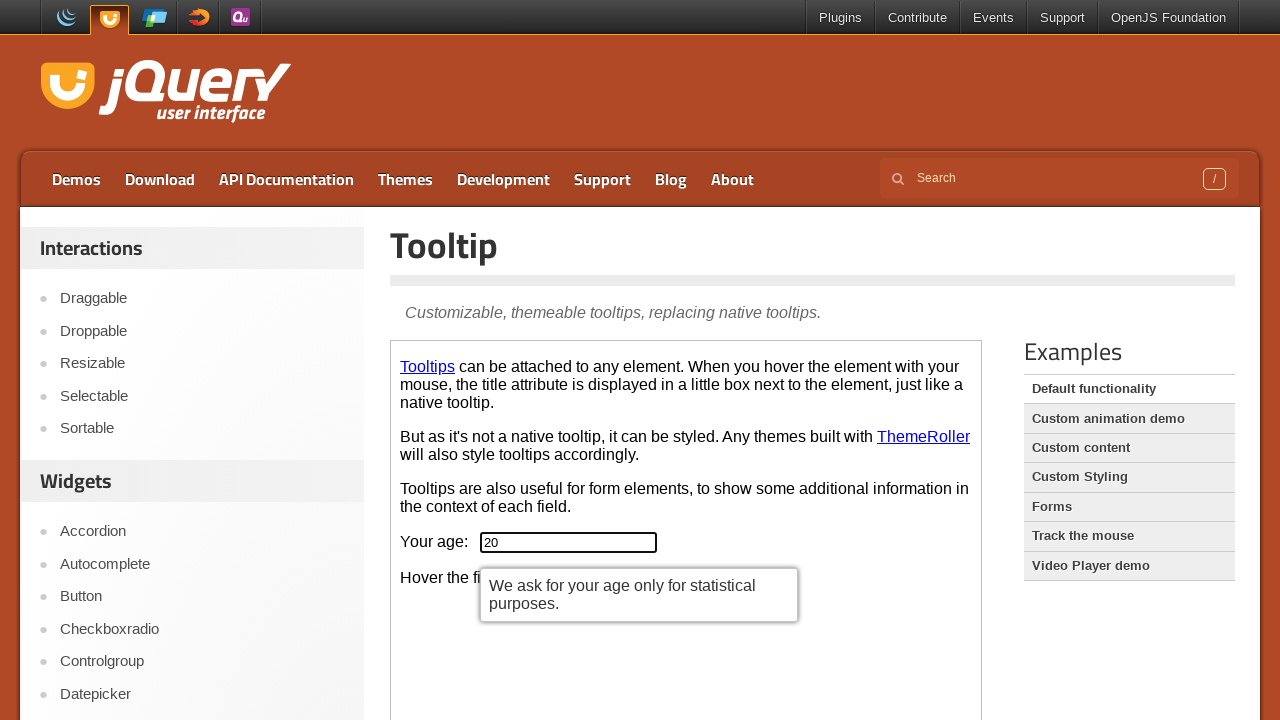

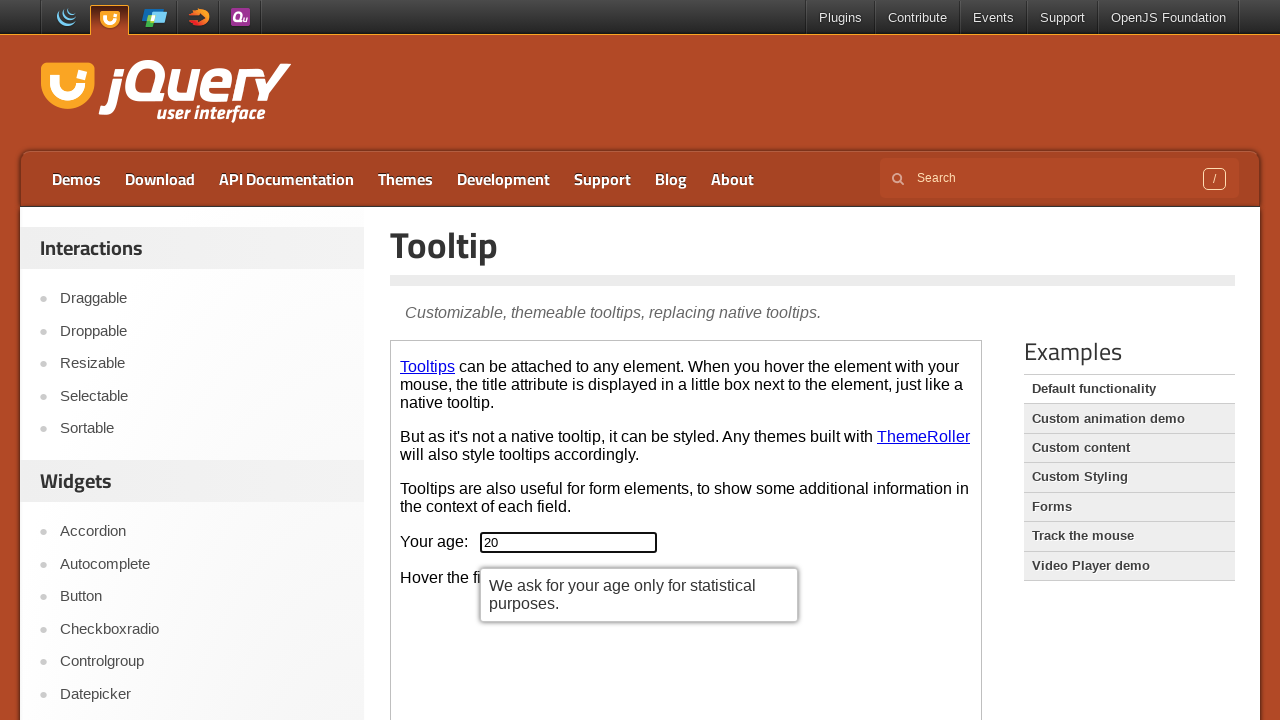